Tests an e-commerce cart functionality by adding multiple items to cart, applying a promo code, and proceeding to checkout

Starting URL: https://rahulshettyacademy.com/seleniumPractise/#/

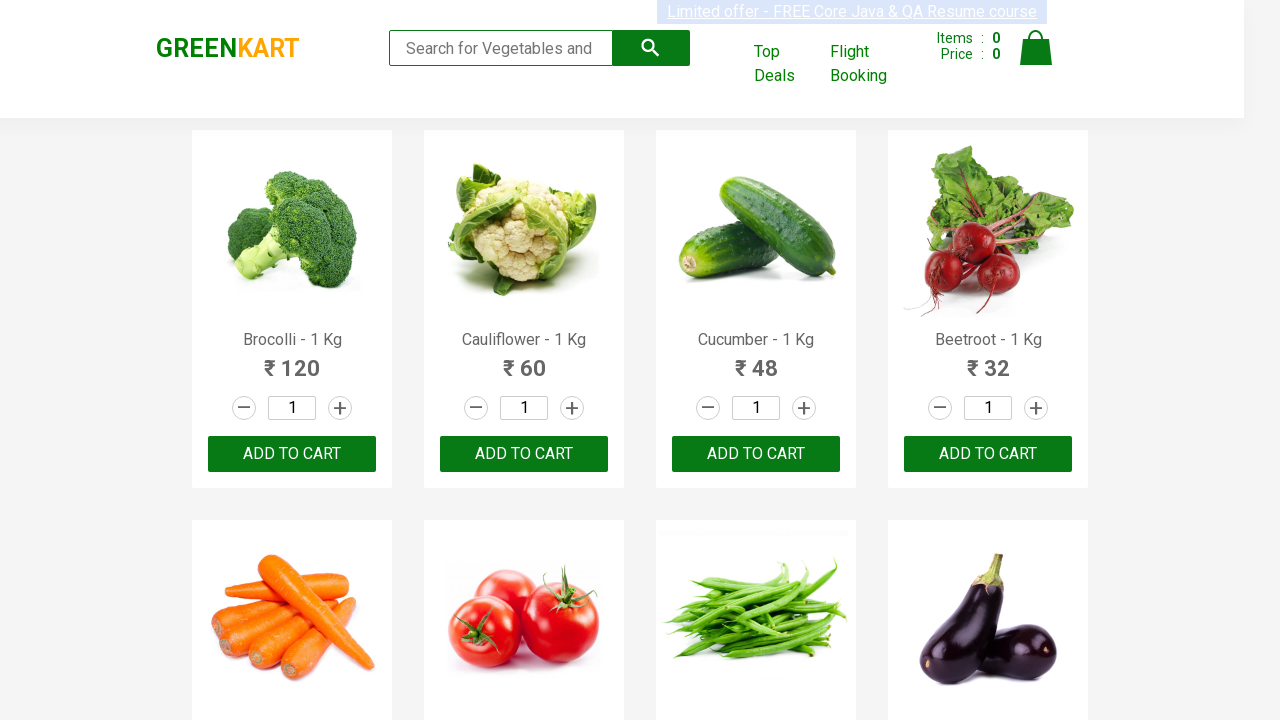

Waited for product names to load on the page
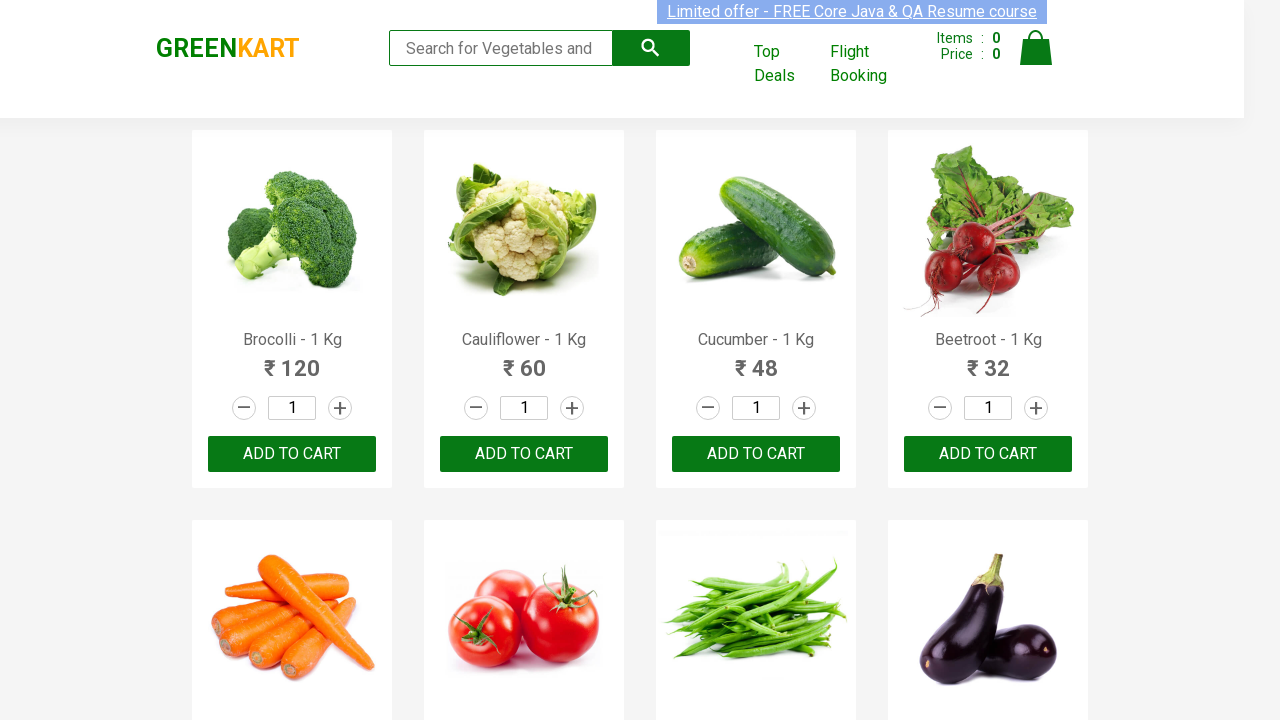

Retrieved all product elements from the page
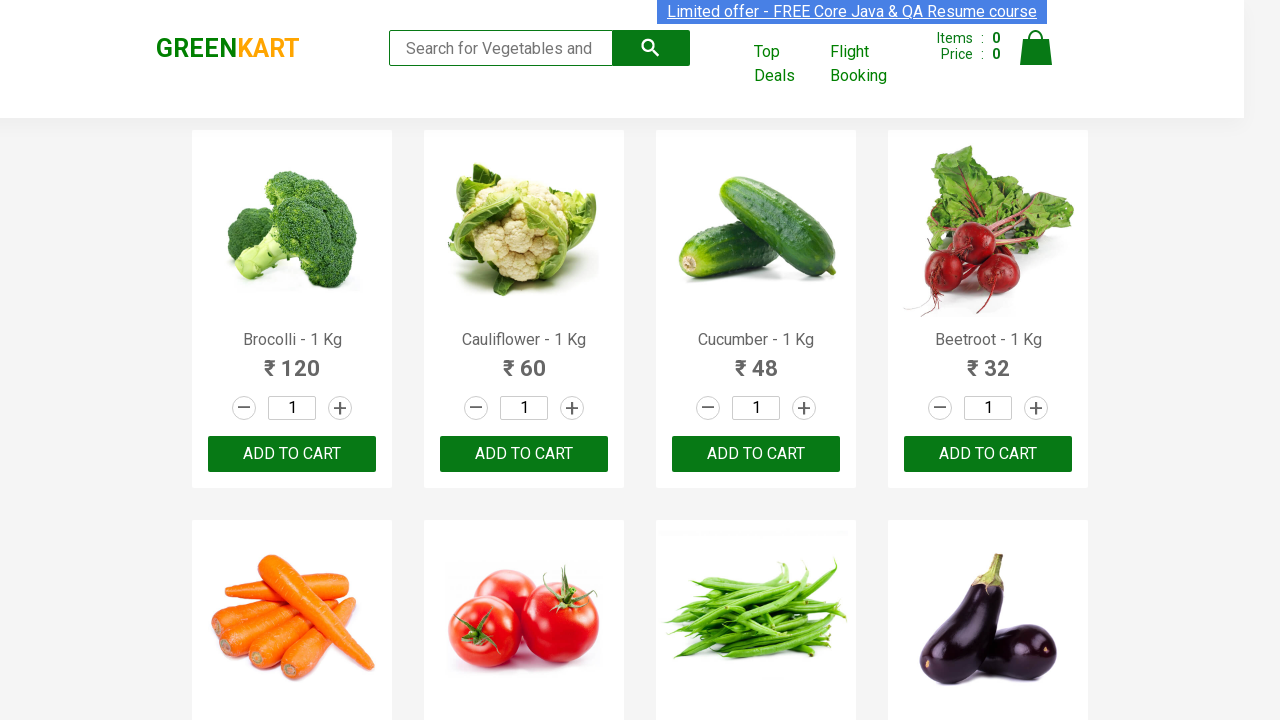

Added Brocolli to cart at (292, 454) on xpath=//div[@class='product-action']/button >> nth=0
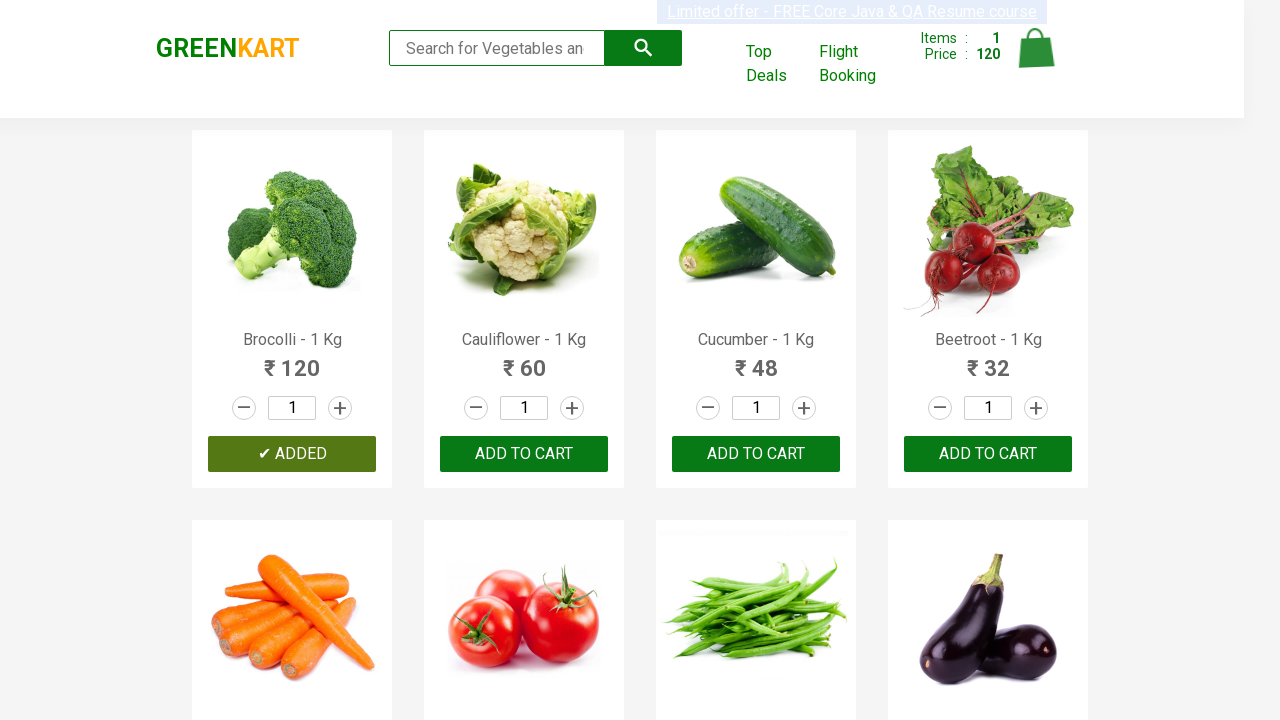

Added Cucumber to cart at (756, 454) on xpath=//div[@class='product-action']/button >> nth=2
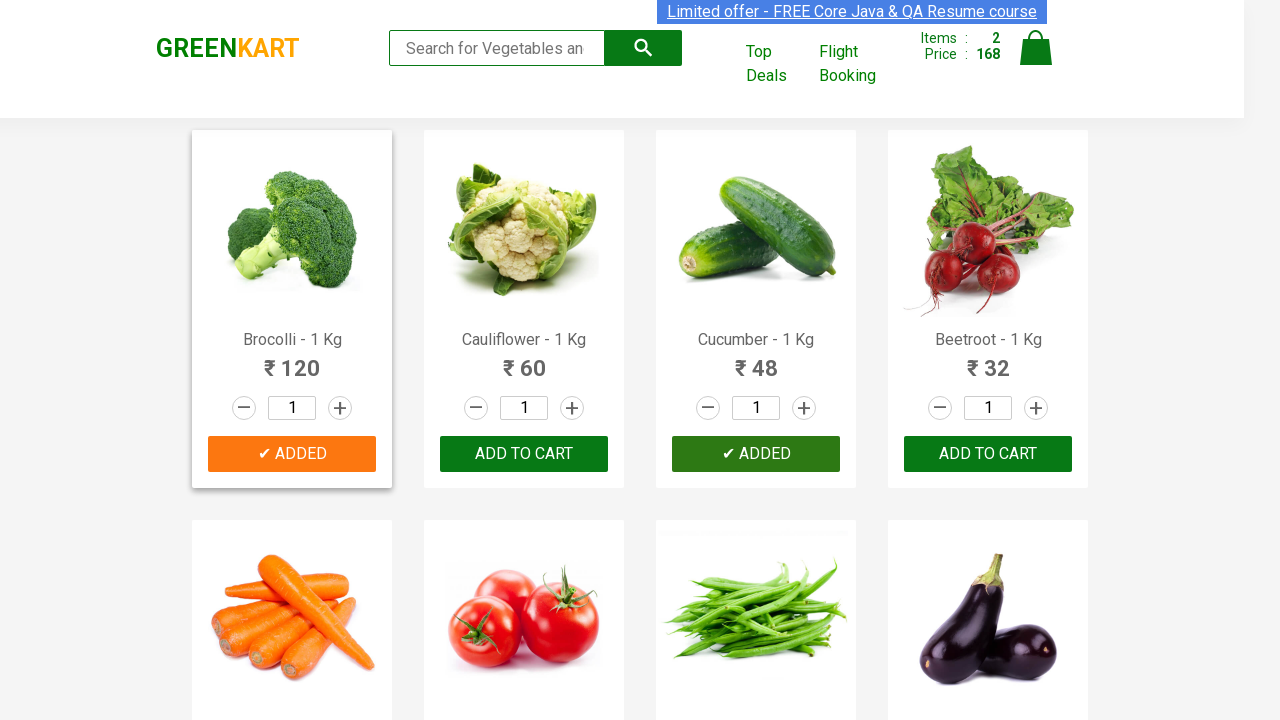

Added Beetroot to cart at (988, 454) on xpath=//div[@class='product-action']/button >> nth=3
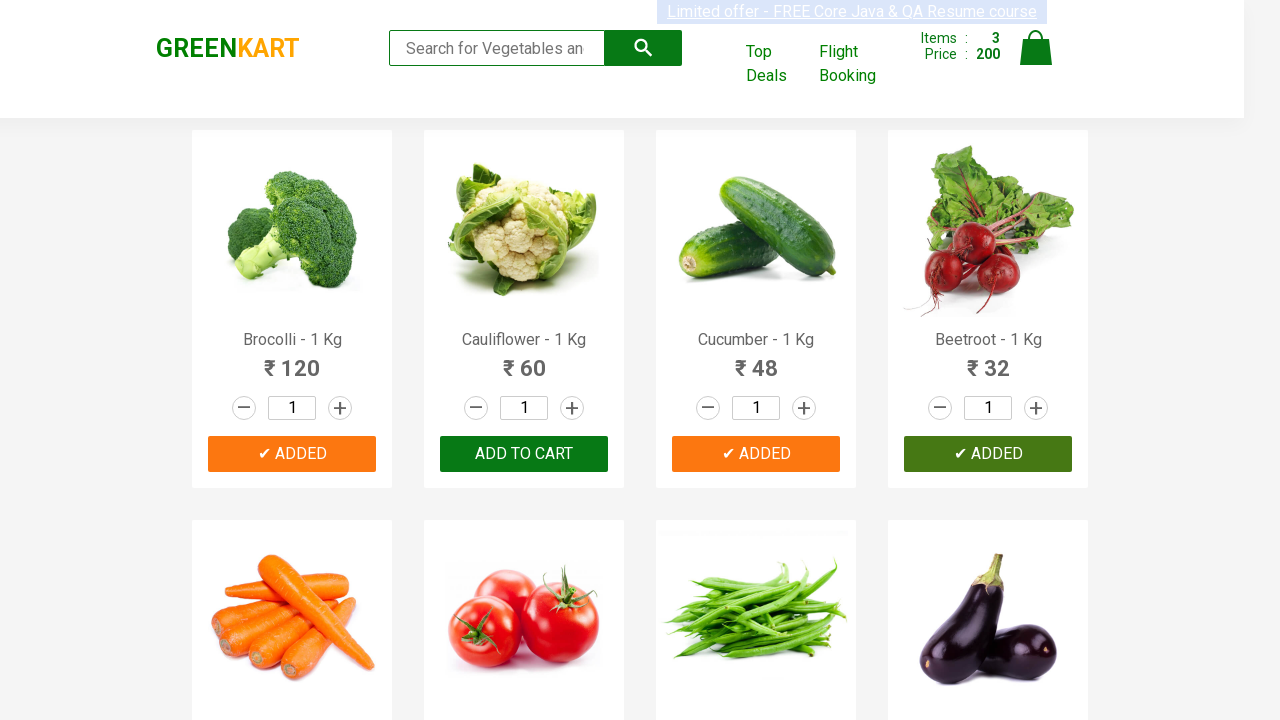

Added Tomato to cart at (524, 360) on xpath=//div[@class='product-action']/button >> nth=5
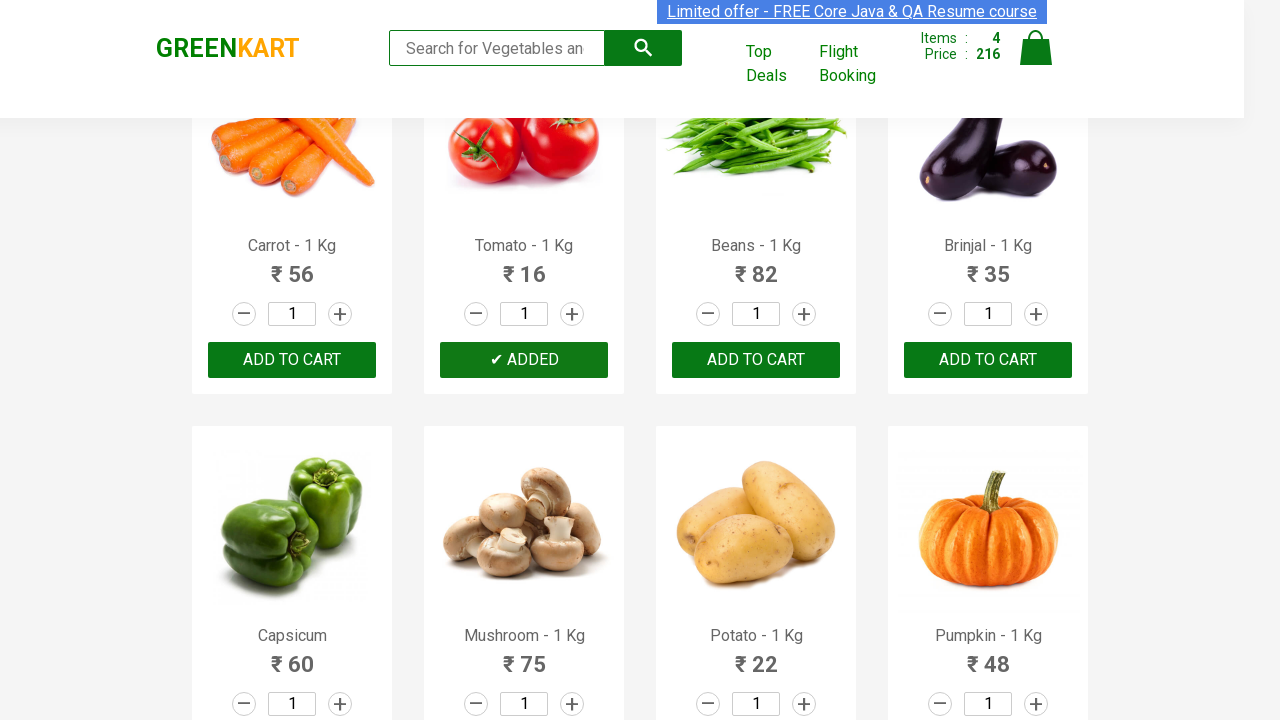

Clicked on cart icon to view cart at (1036, 48) on img[alt='Cart']
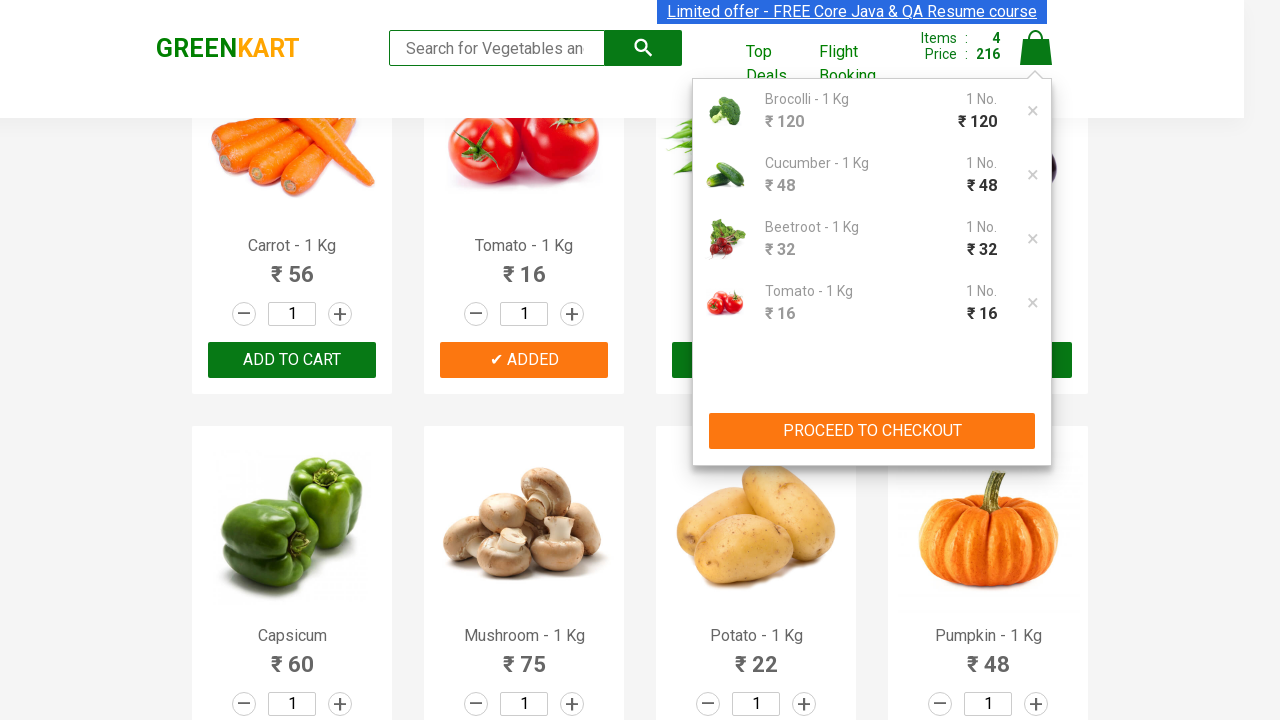

Clicked PROCEED TO CHECKOUT button at (872, 431) on xpath=//button[contains(text(),'PROCEED TO CHECKOUT')]
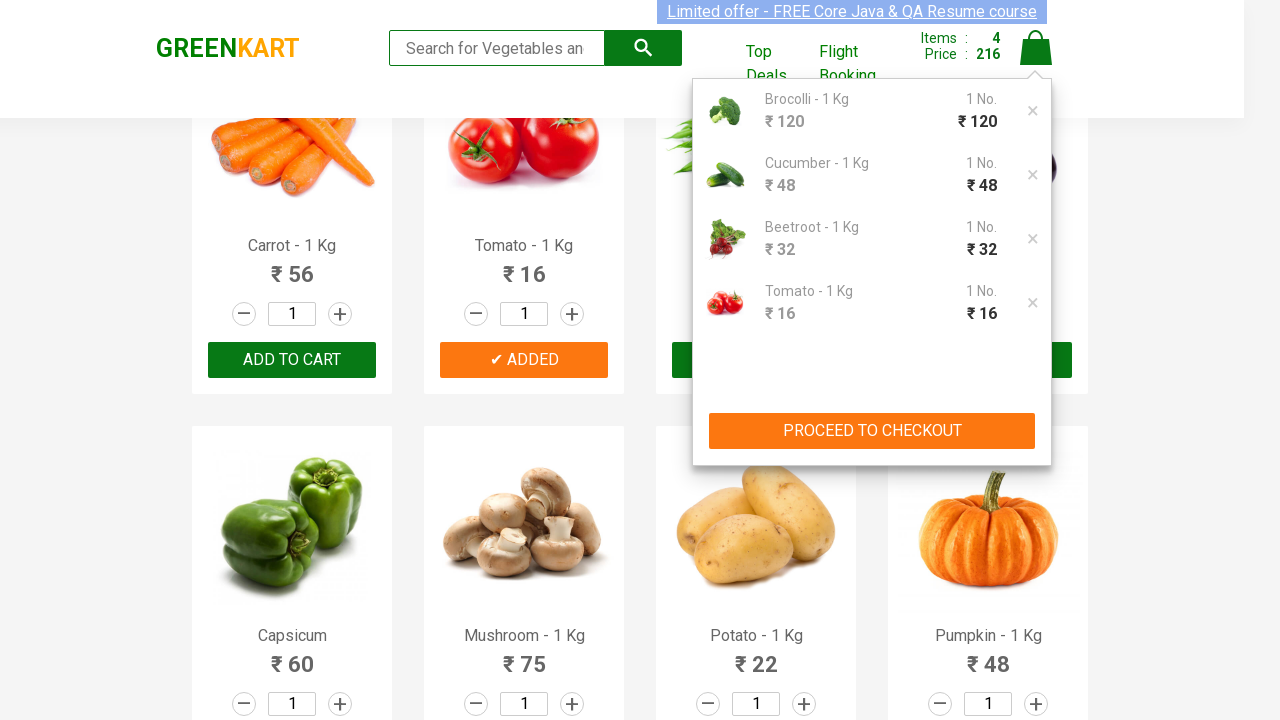

Waited for promo code input field to be visible
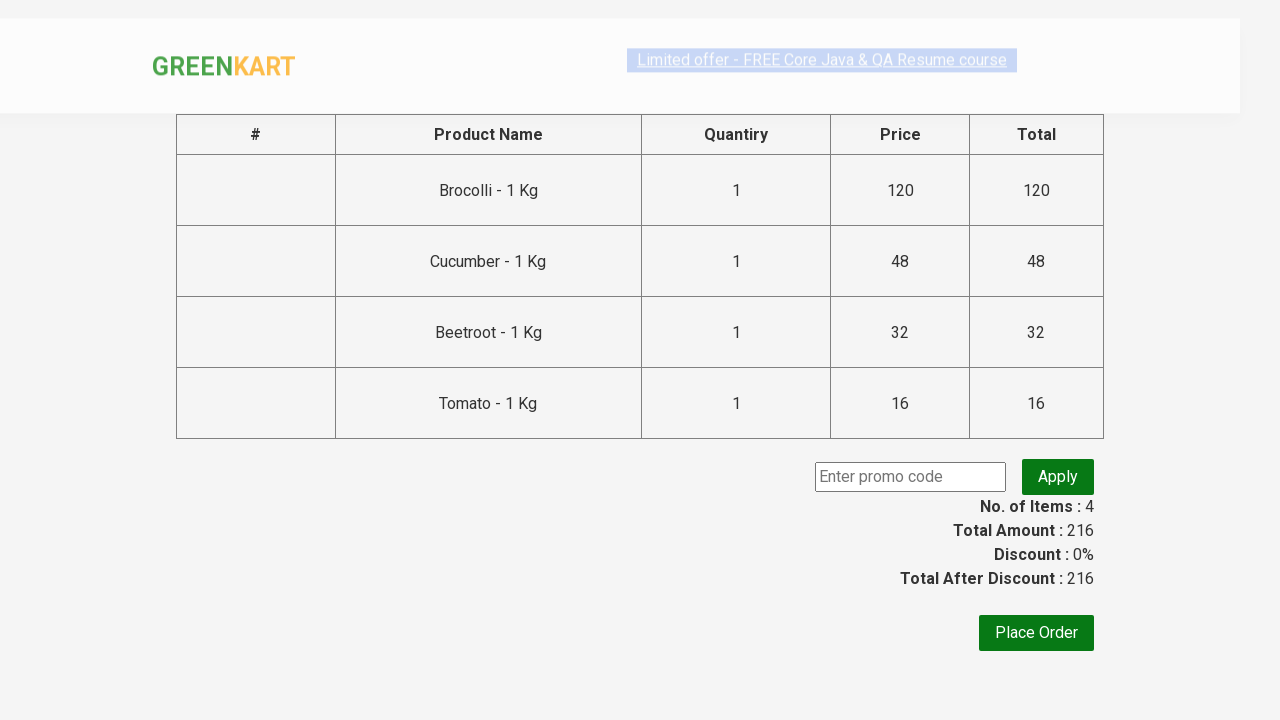

Entered promo code 'rahulshettyacademy' on input.promoCode
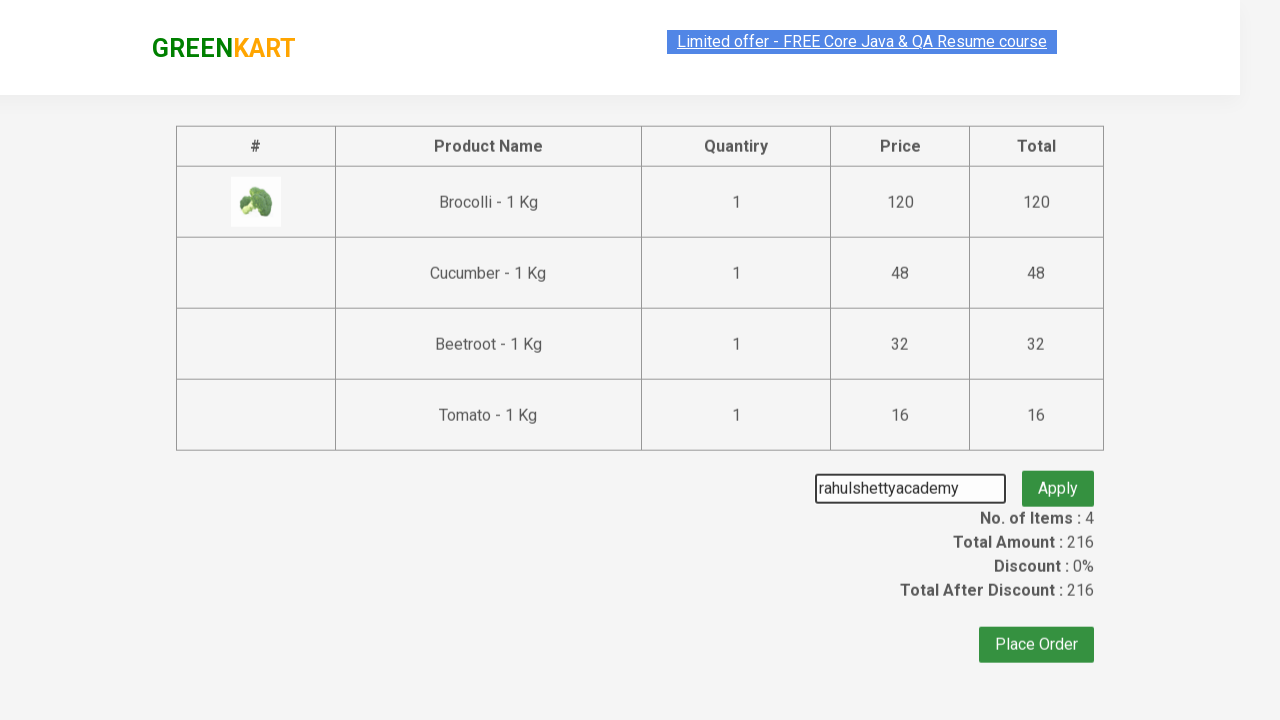

Clicked Apply button to apply promo code at (1058, 477) on button.promoBtn
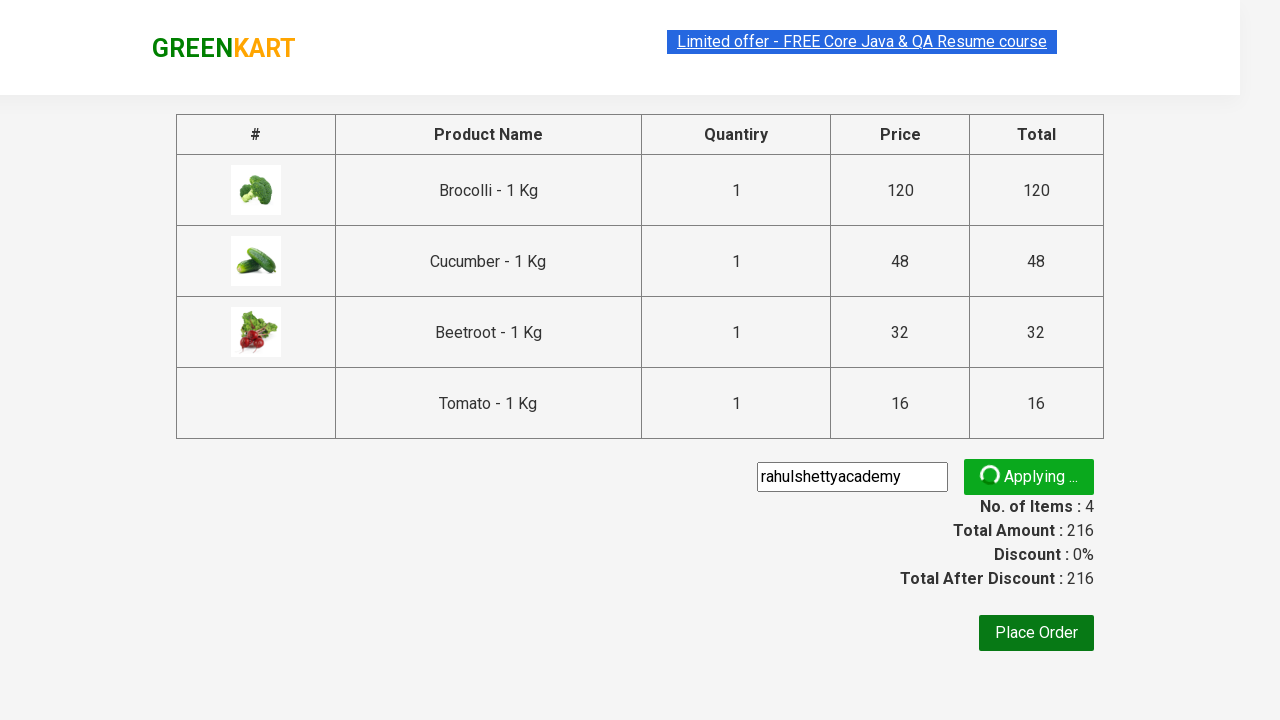

Promo code applied successfully - confirmation message displayed
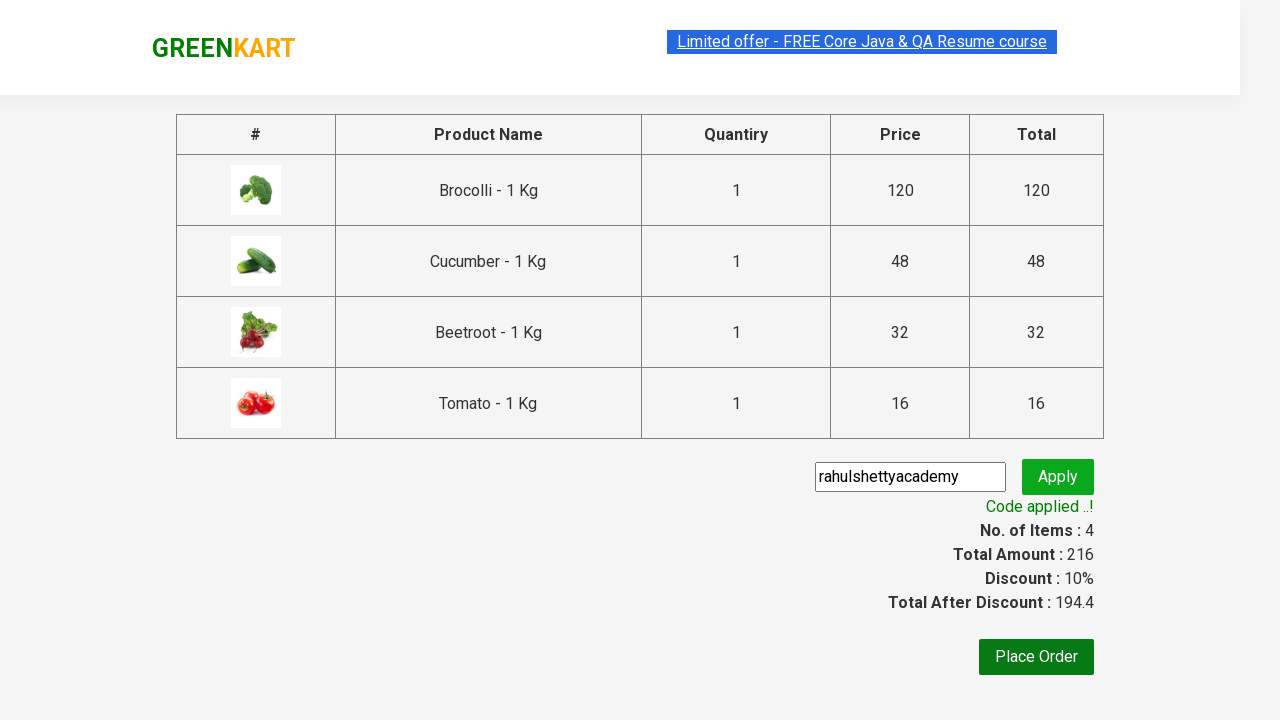

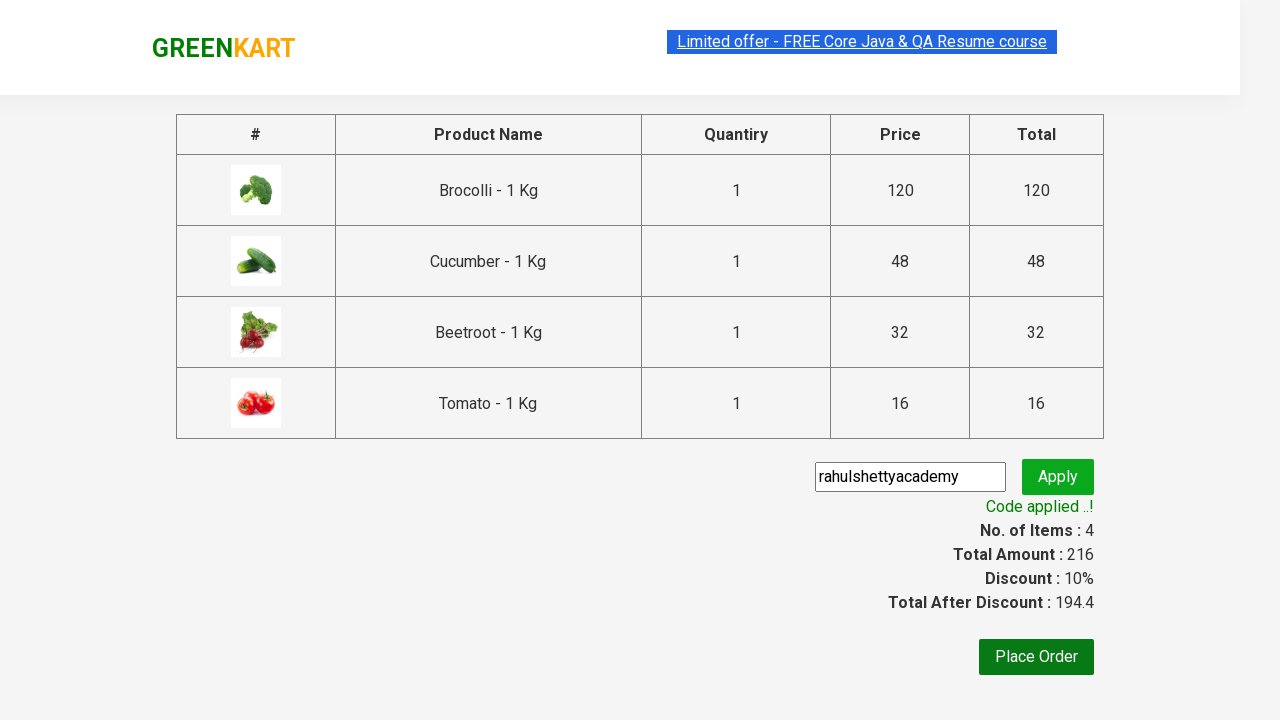